Navigates to SGBAU university website and clicks on the Student Login button

Starting URL: https://sgbau.ucanapply.com/

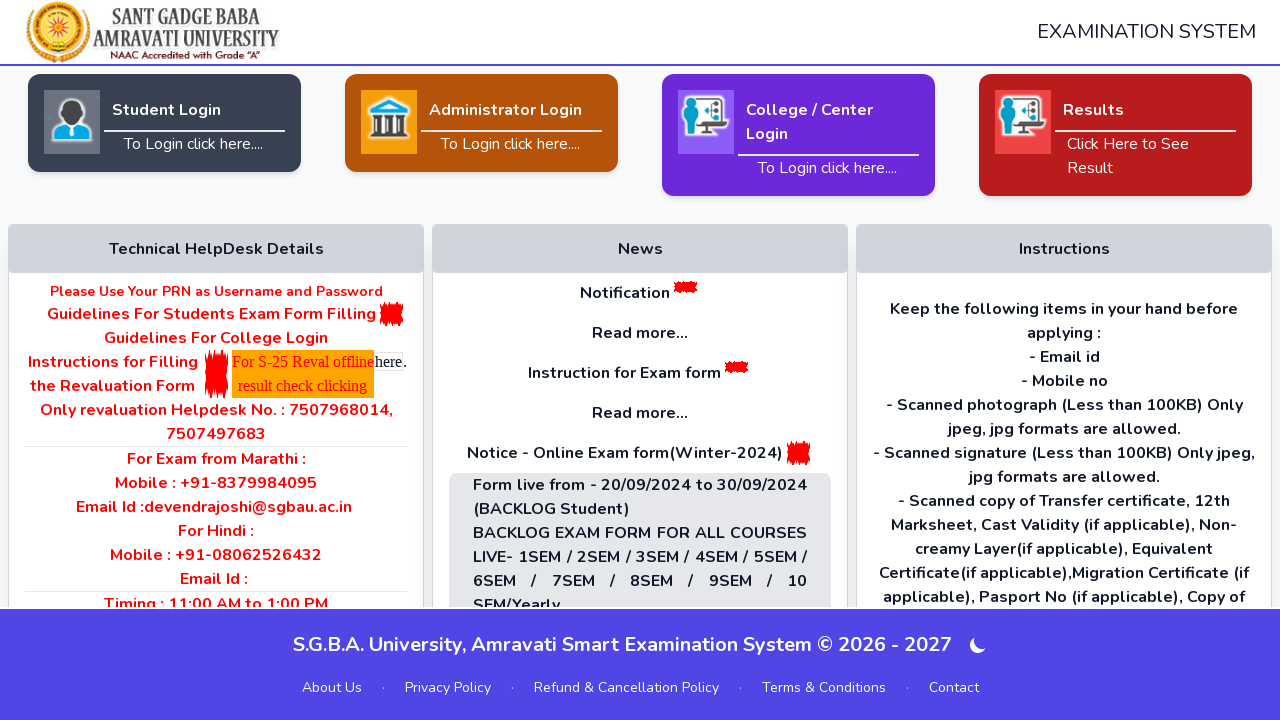

Clicked on the Student Login button at (166, 110) on text=Student Login
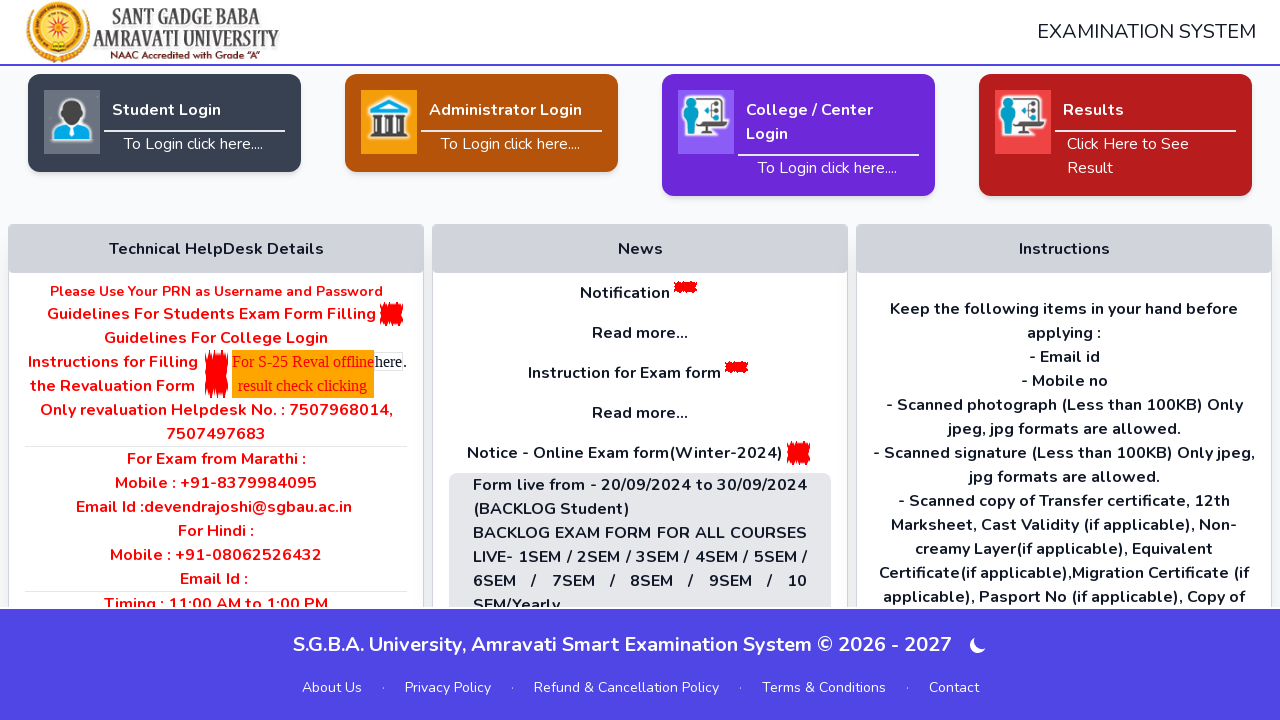

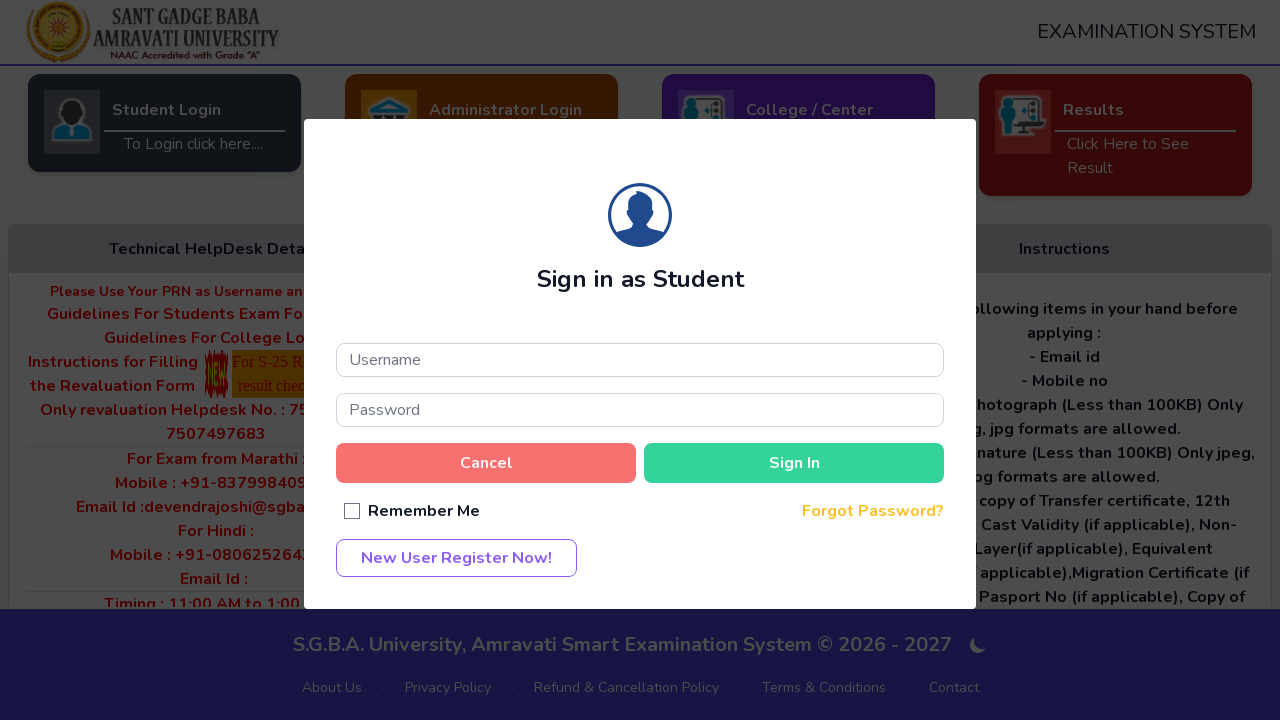